Tests alert box functionality by entering a name, triggering a confirm alert, accepting it, and verifying the alert contains the input name

Starting URL: https://rahulshettyacademy.com/AutomationPractice/

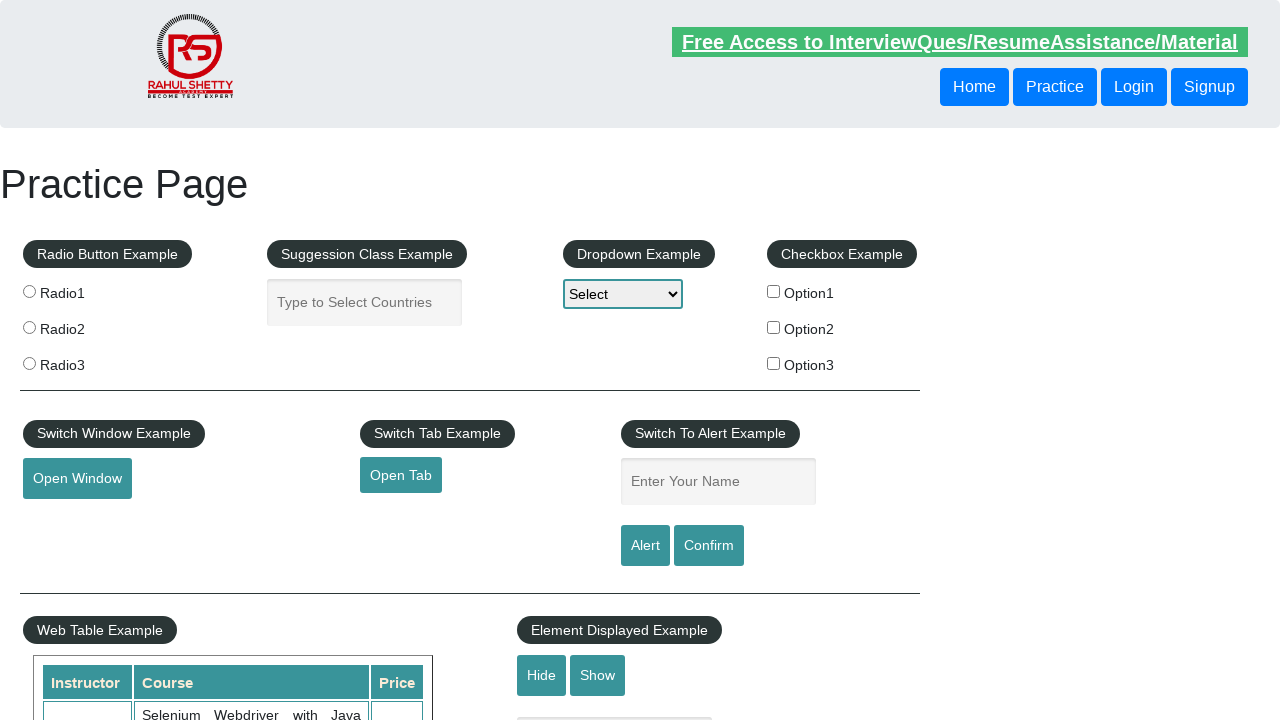

Filled name input field with 'restapi' on input#name
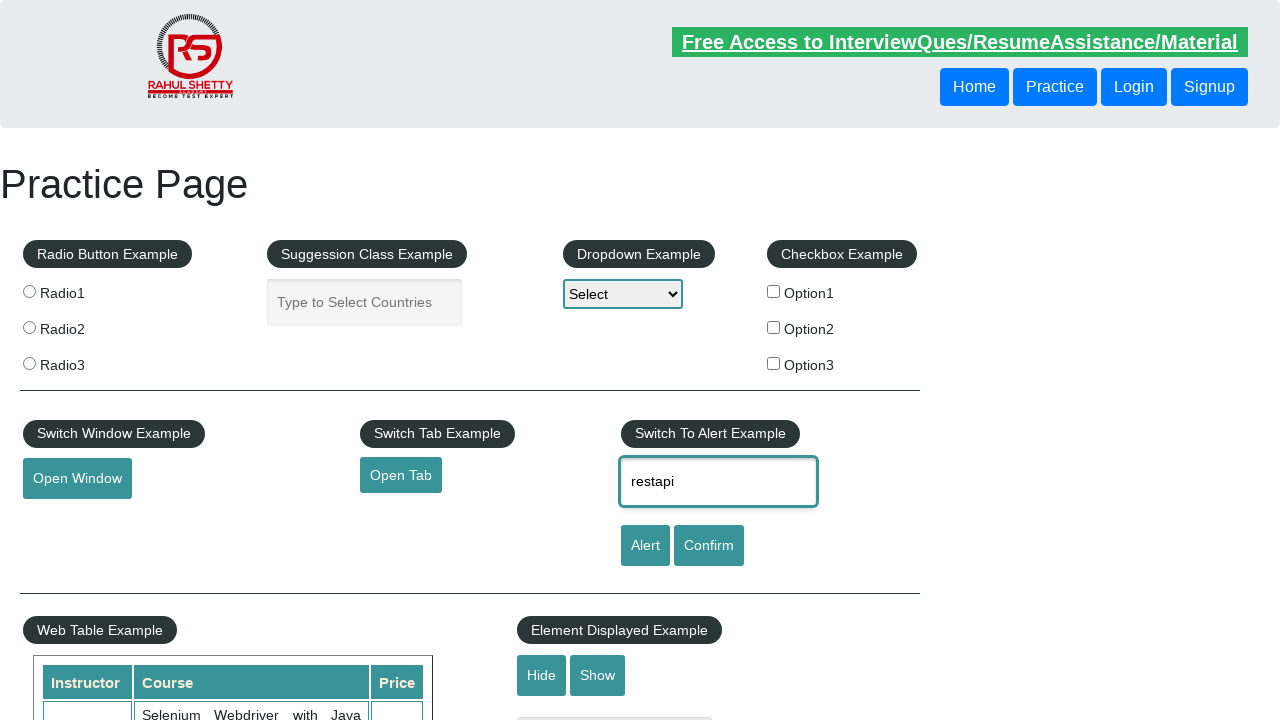

Clicked confirm button to trigger alert at (709, 546) on input#confirmbtn
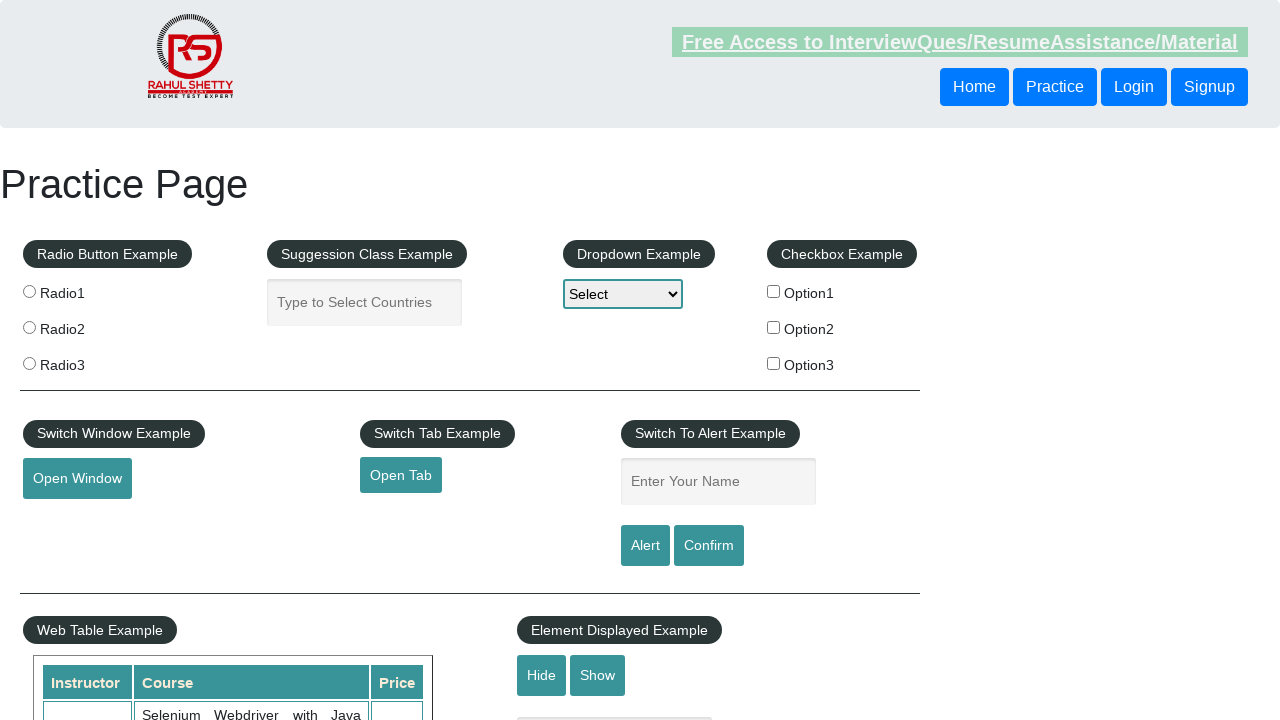

Set up dialog handler to accept alerts
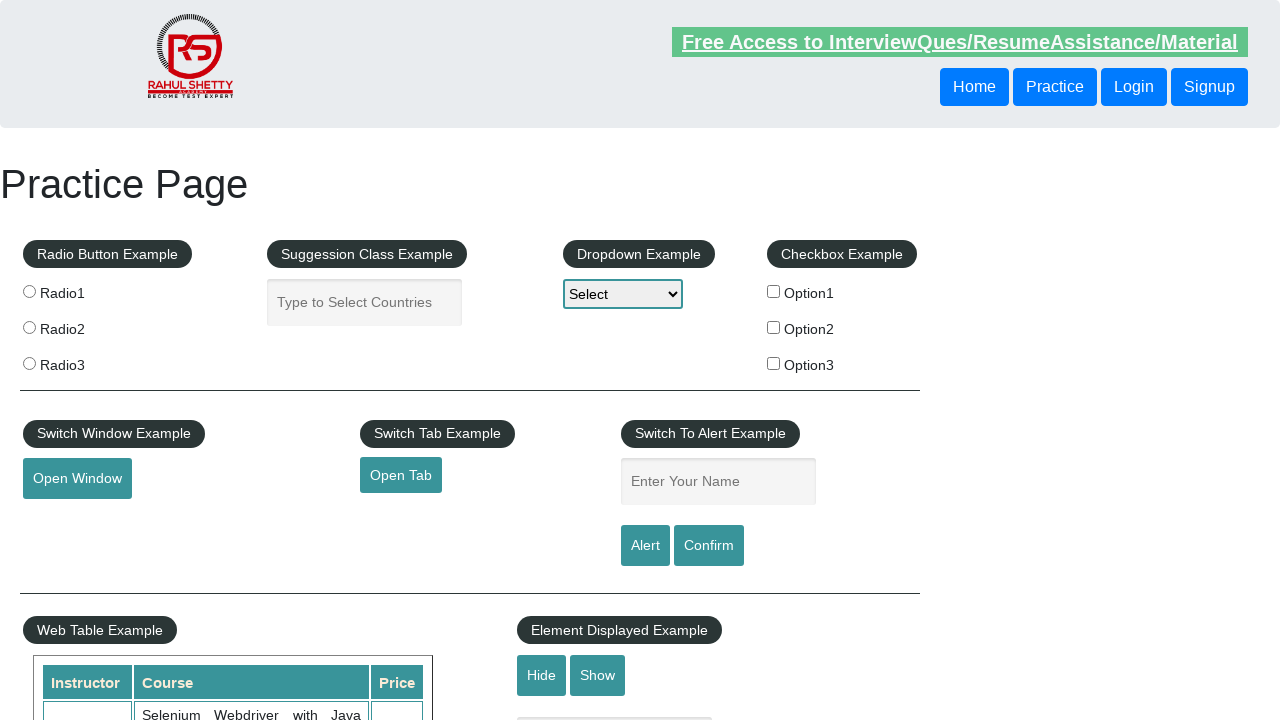

Clicked confirm button again to trigger and accept alert with 'restapi' name at (709, 546) on input#confirmbtn
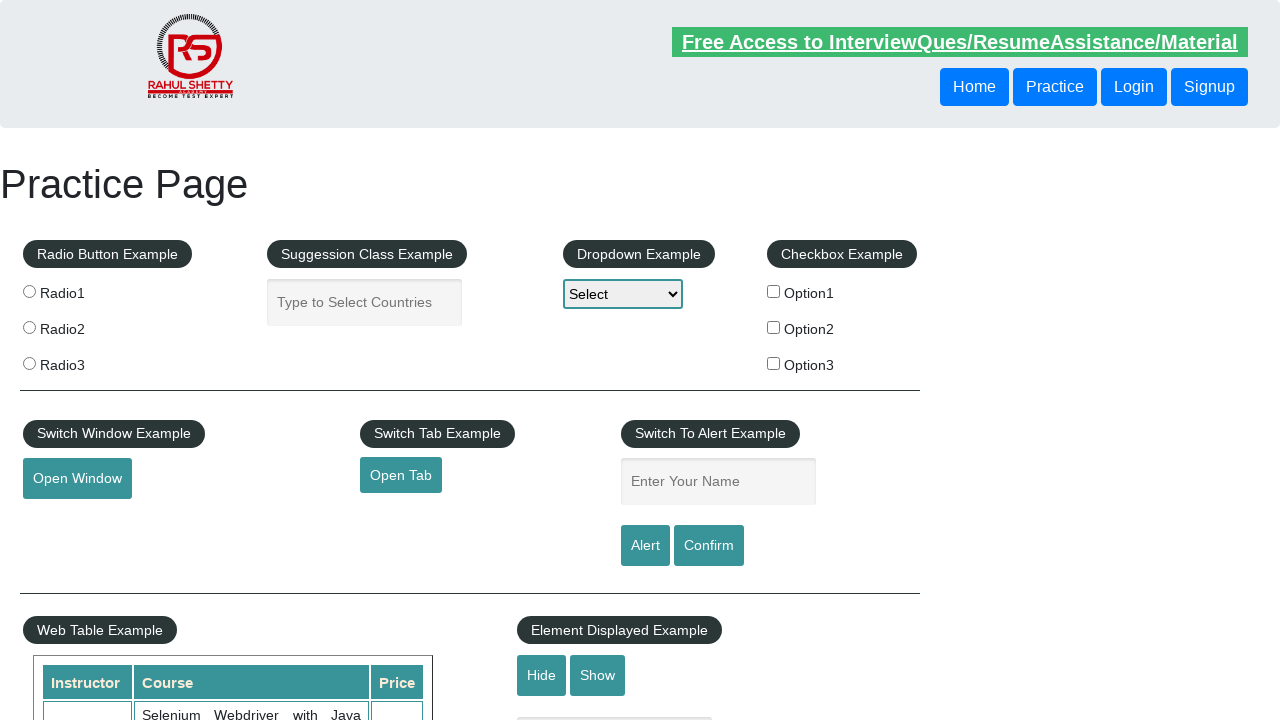

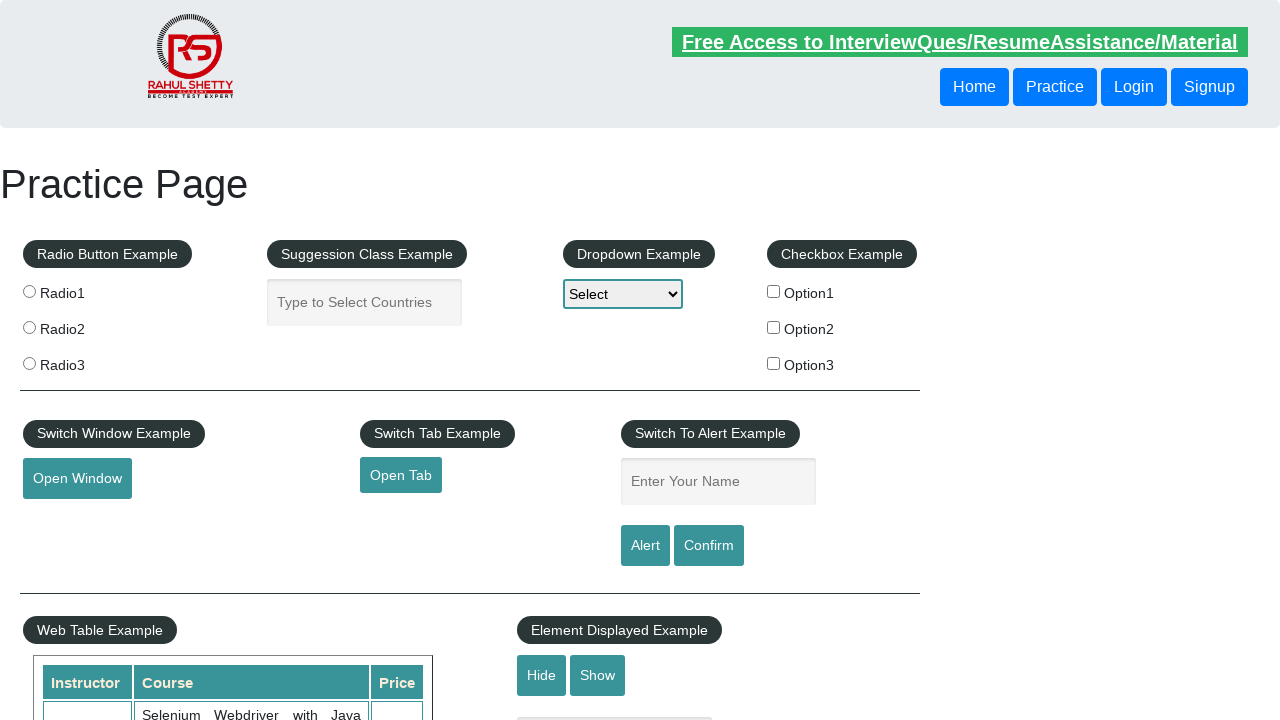